Tests currency dropdown selection by selecting USD from the currency dropdown menu

Starting URL: https://rahulshettyacademy.com/dropdownsPractise/

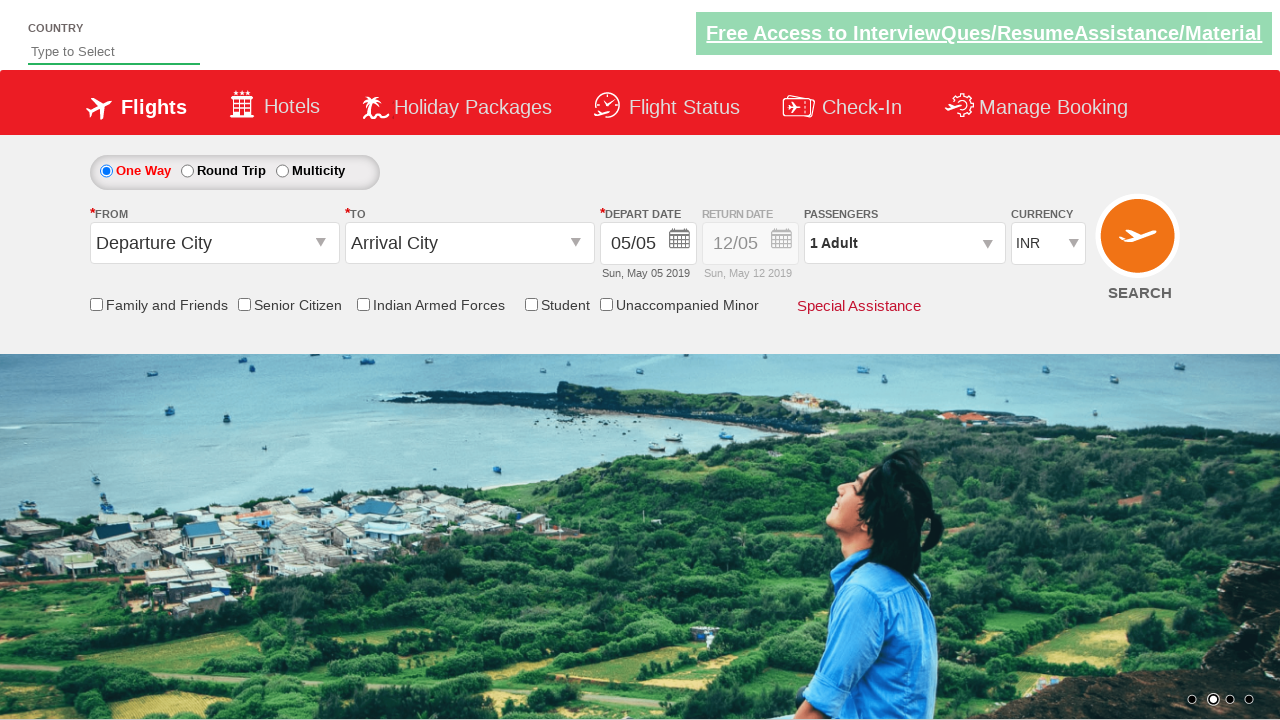

Selected USD from the currency dropdown menu on #ctl00_mainContent_DropDownListCurrency
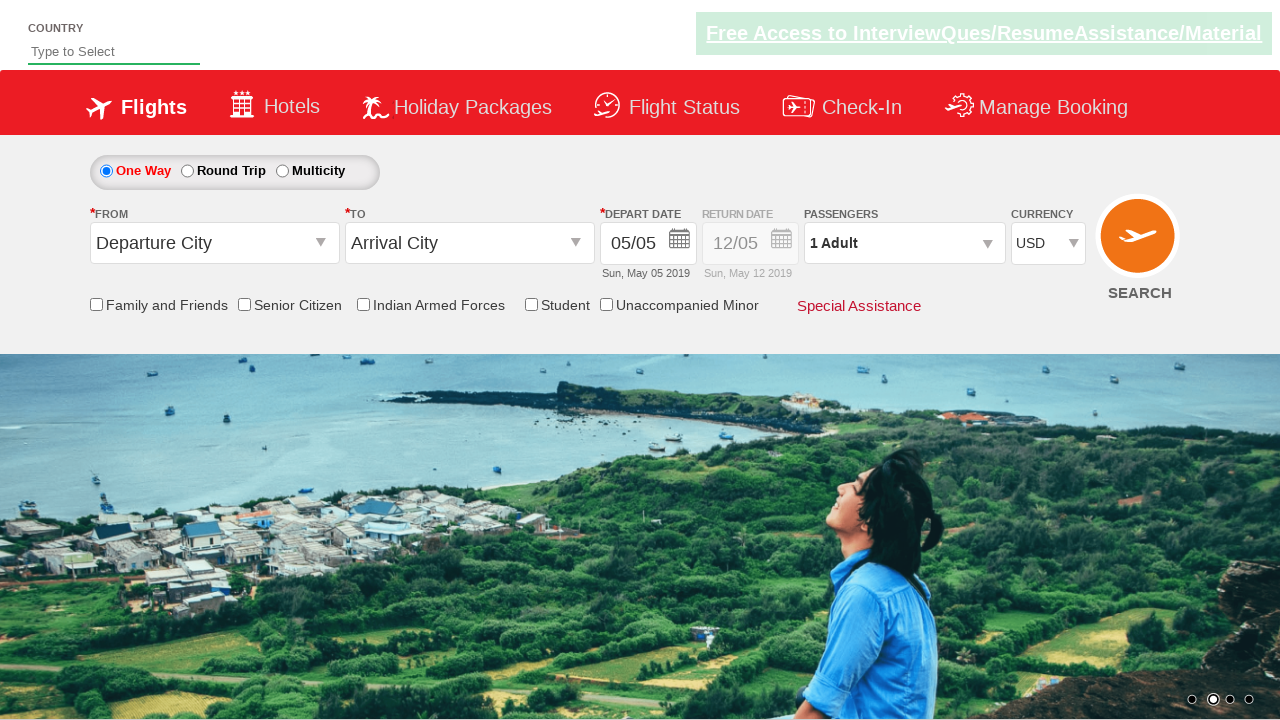

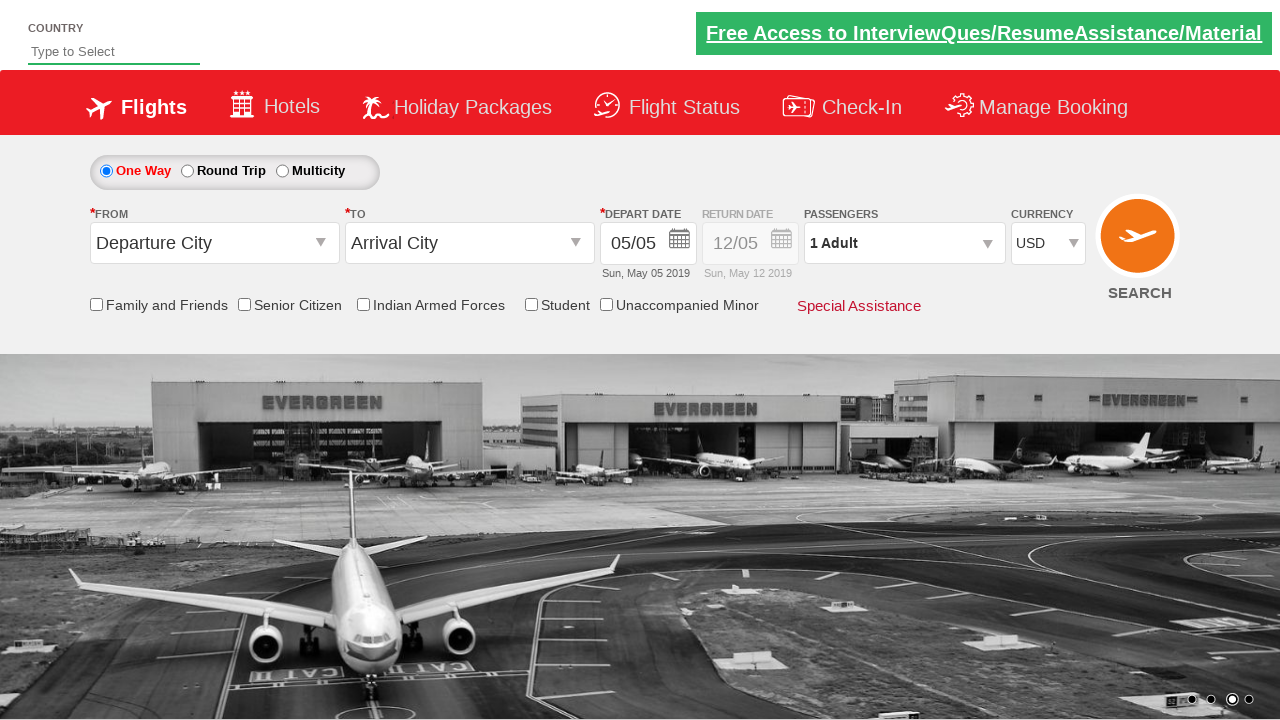